Tests Dynamic Controls by enabling a disabled text input and typing into it

Starting URL: https://the-internet.herokuapp.com/

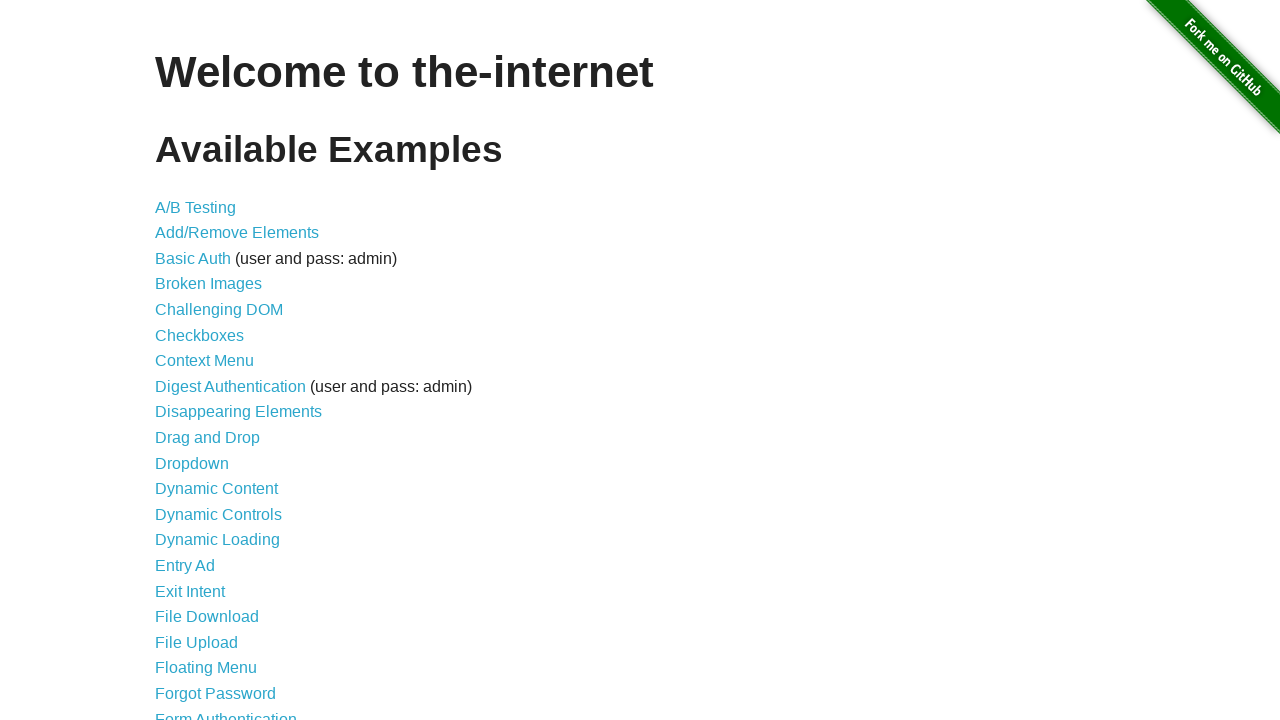

Clicked on Dynamic Controls link at (218, 514) on text=Dynamic Controls
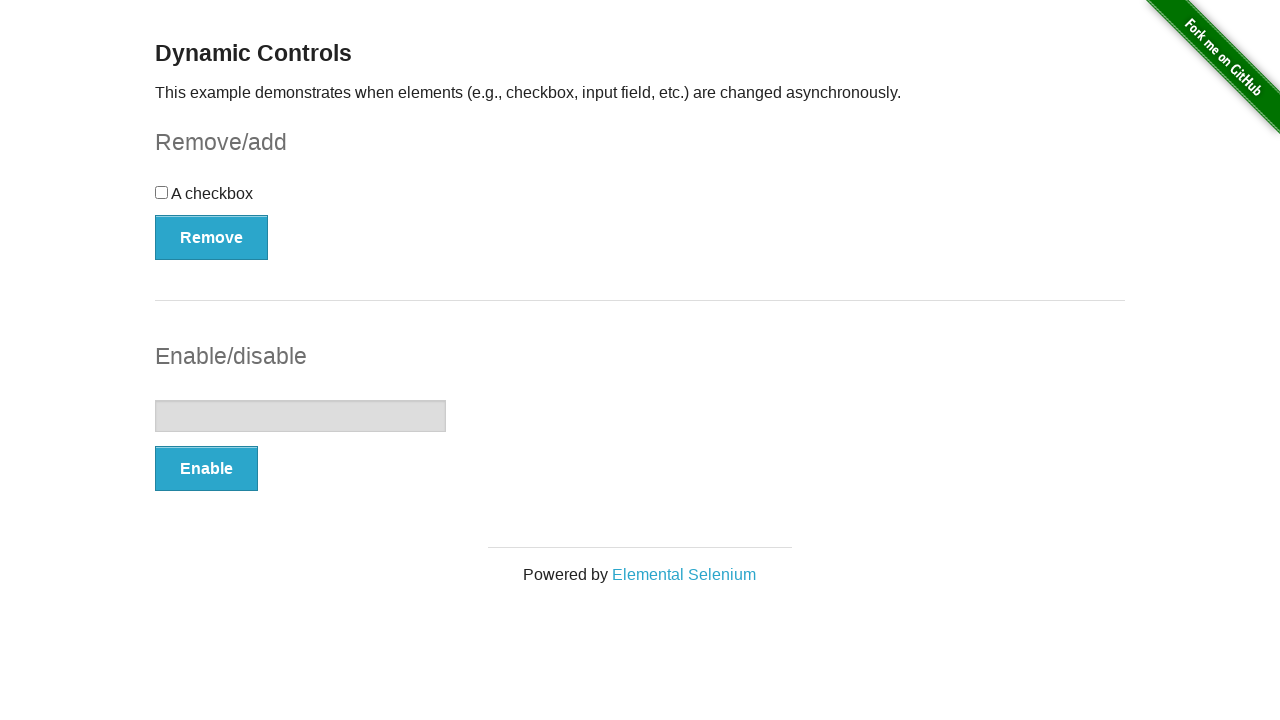

Dynamic Controls page loaded and URL verified
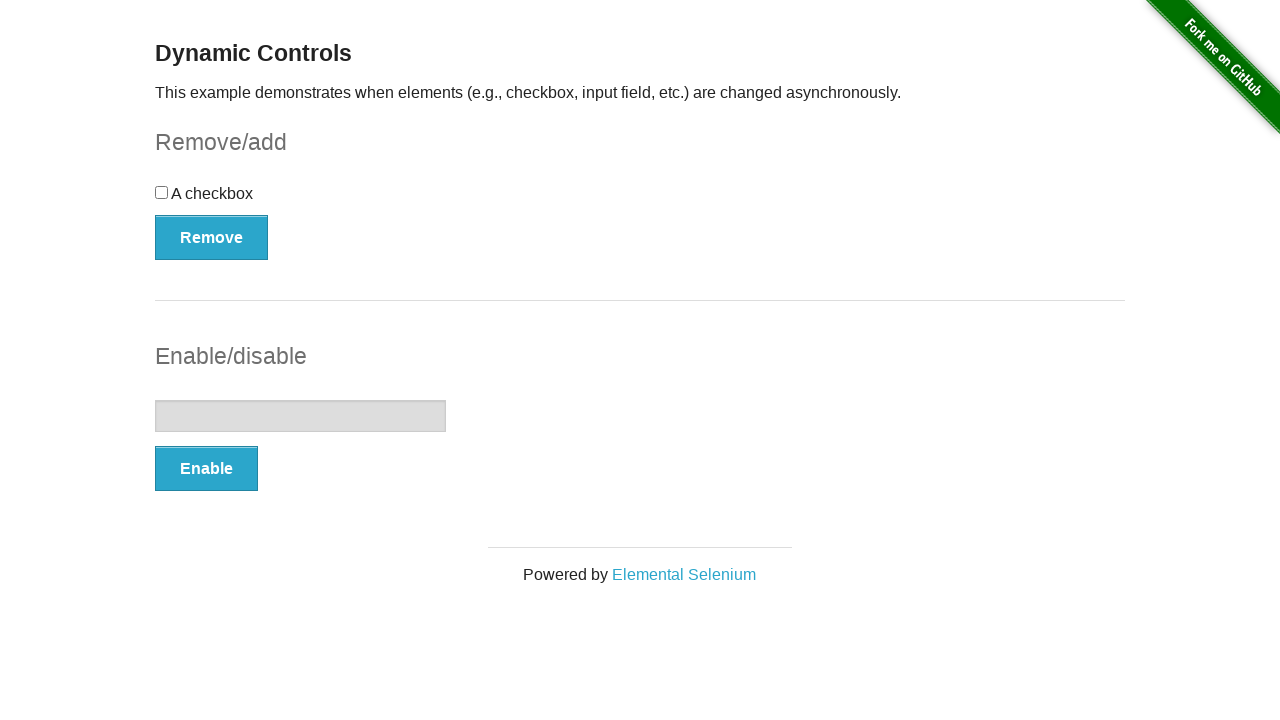

Clicked Enable button to enable disabled text input at (206, 469) on button:has-text('Enable')
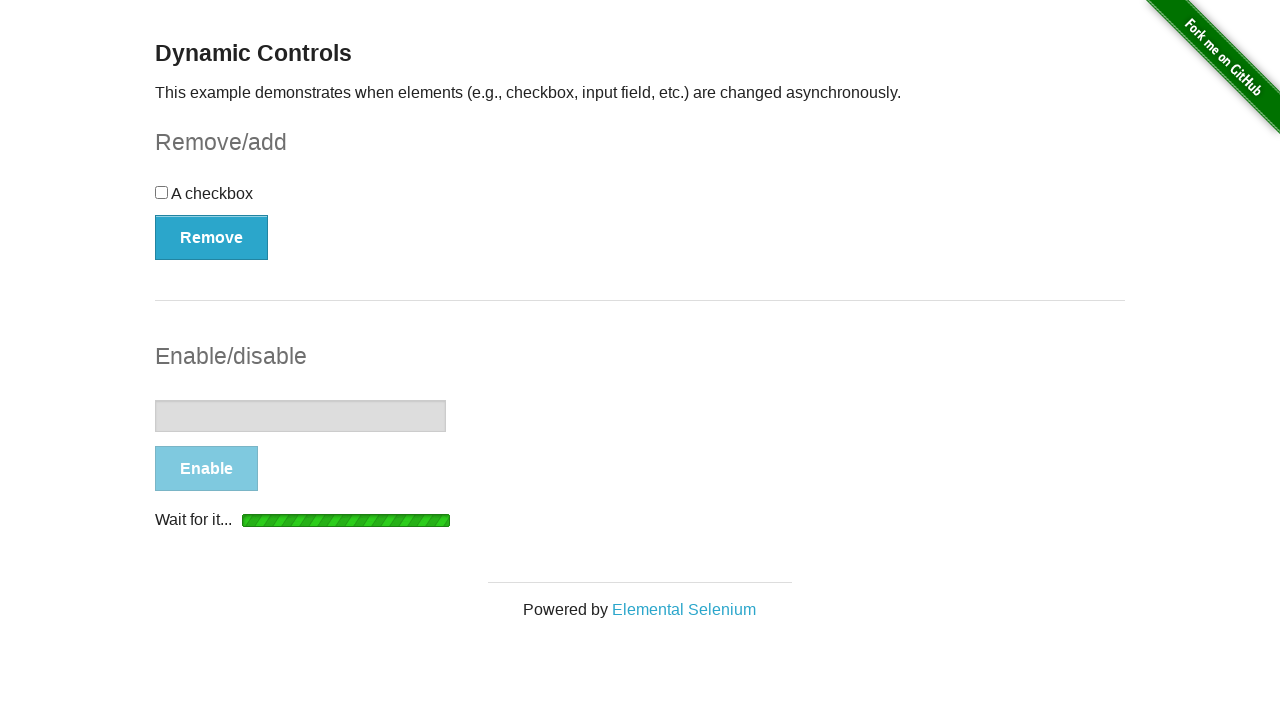

Text input is now enabled and ready for input
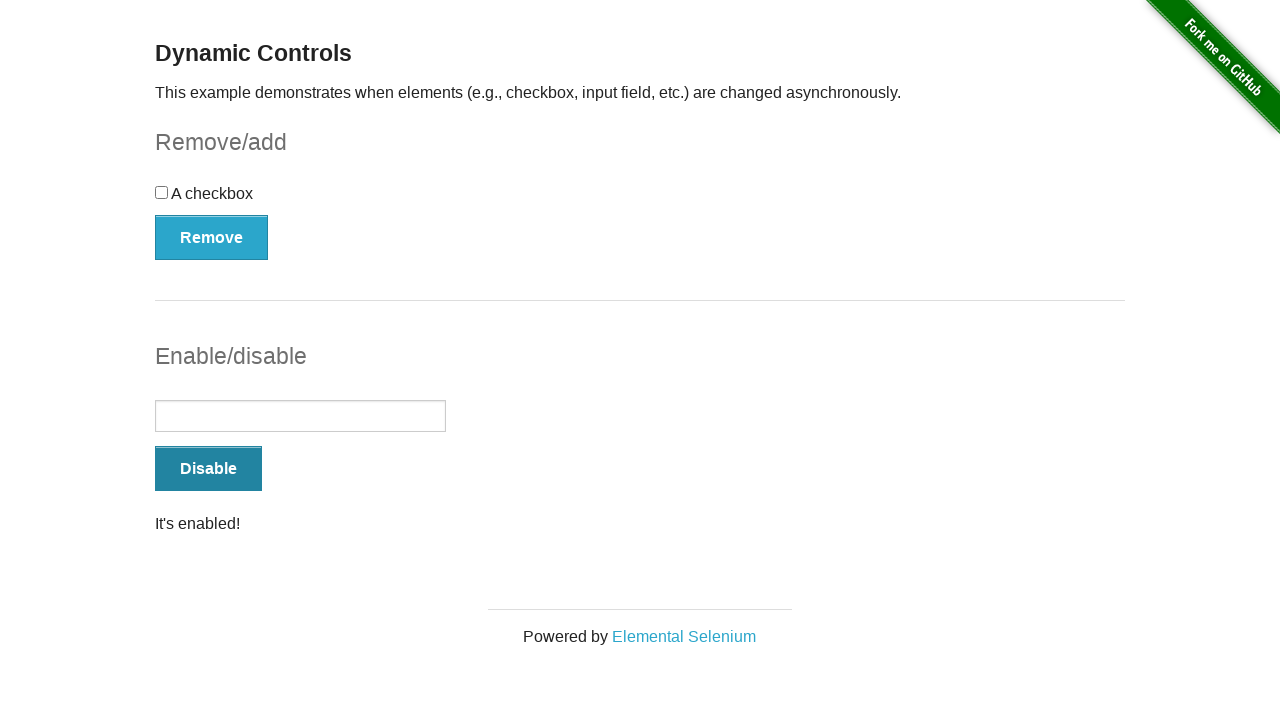

Typed '12345' into the enabled text input on #input-example input[type='text']
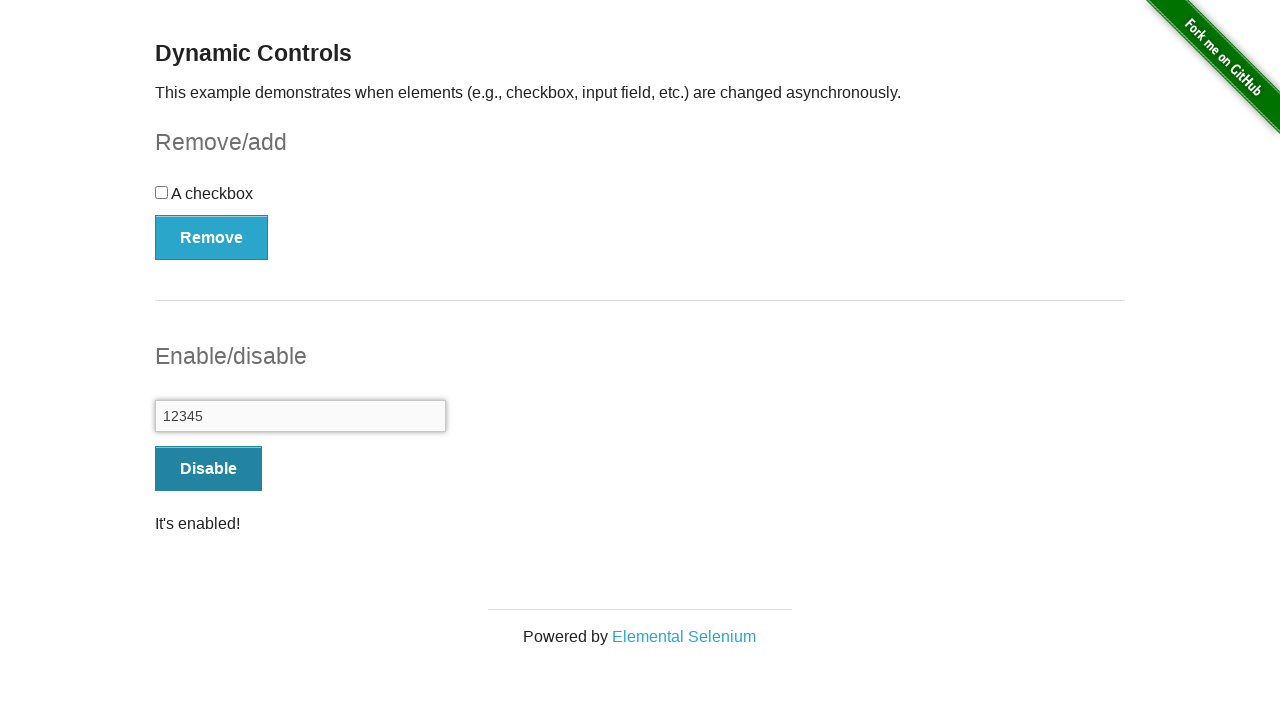

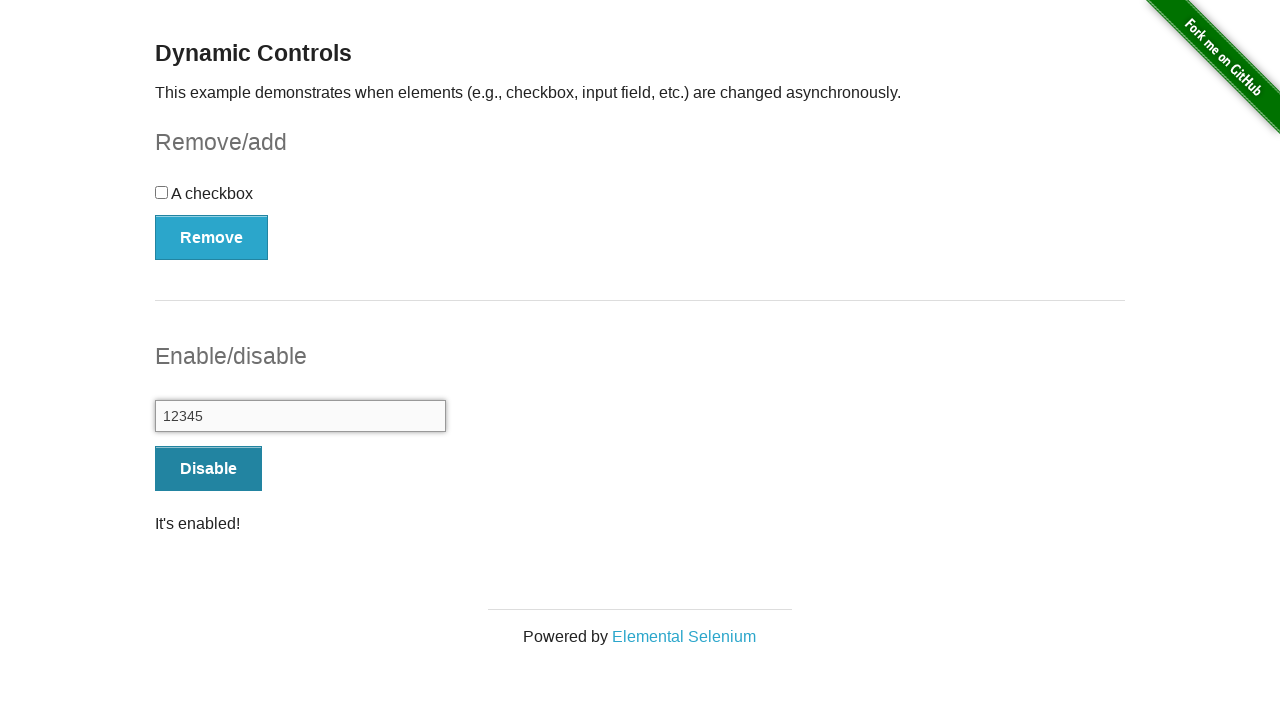